Tests dropdown interactions by navigating to the dropdown page and selecting options by attribute, visible text, and index

Starting URL: https://the-internet.herokuapp.com/

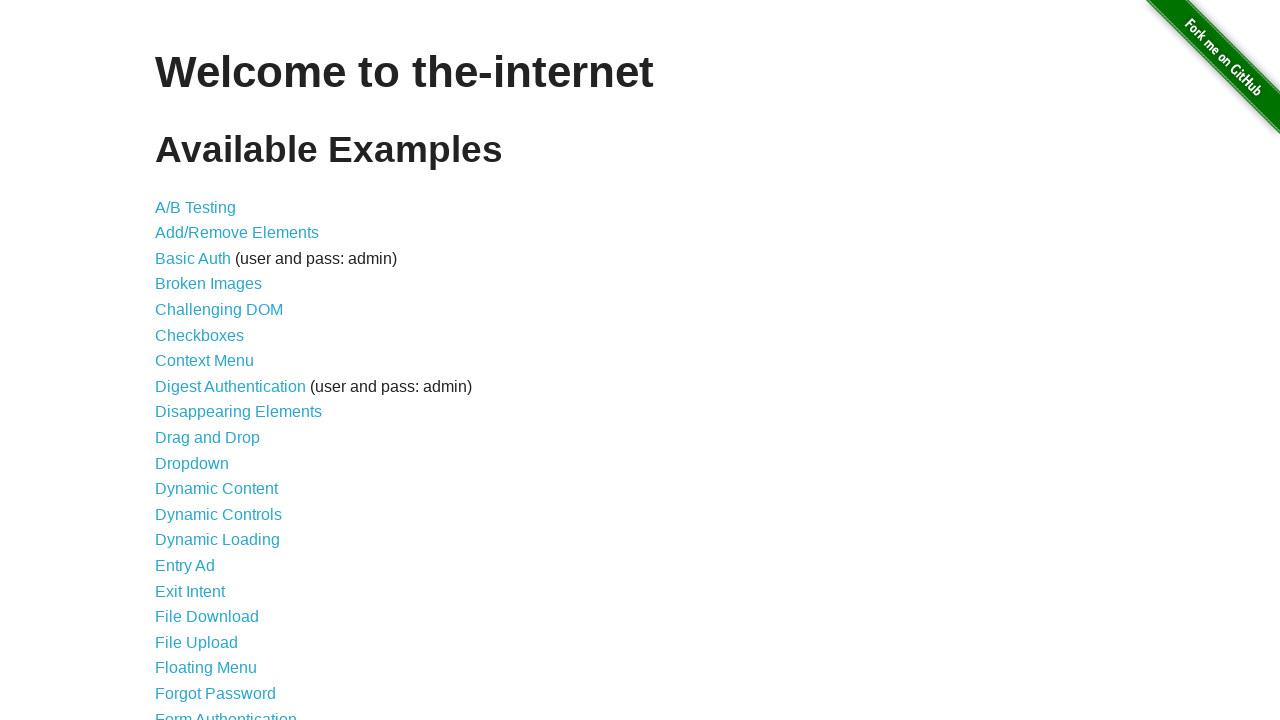

Clicked on Dropdown link at (192, 463) on xpath=//a[contains(text(),'Dropdown')]
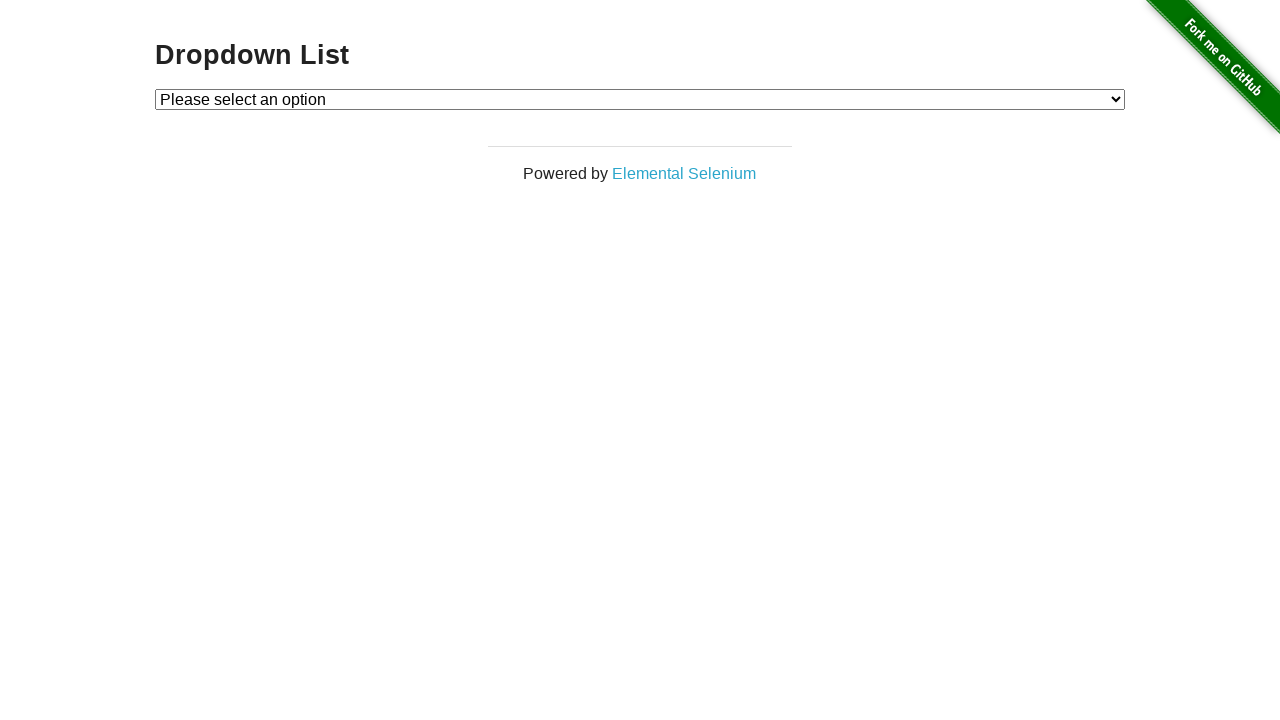

Dropdown element loaded
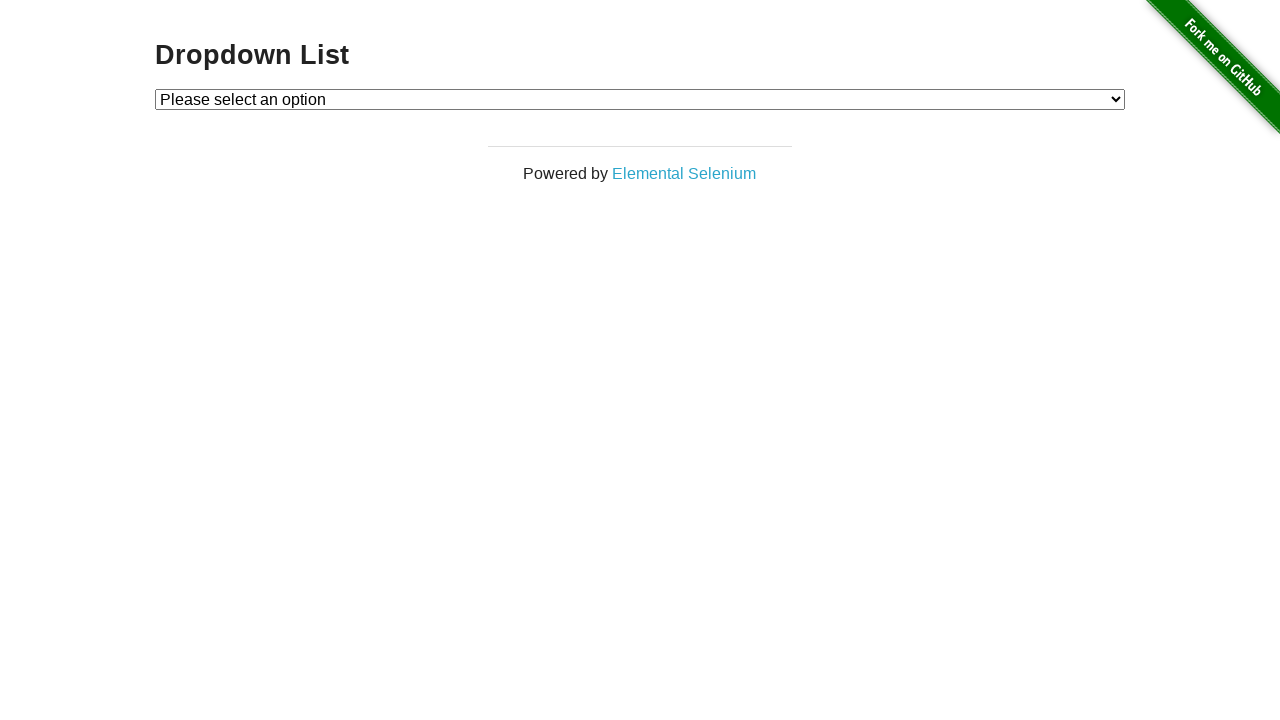

Selected dropdown option by value attribute '1' on //select[@id='dropdown']
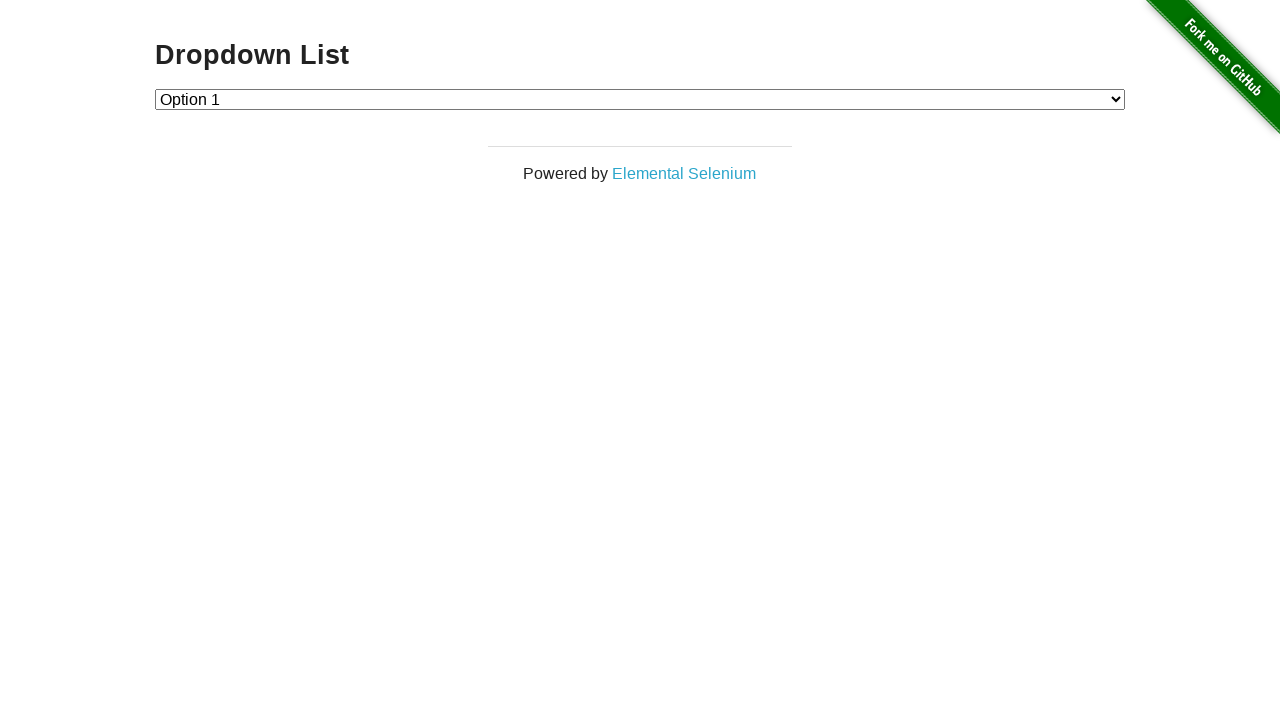

Selected dropdown option by visible text 'Option 2' on //select[@id='dropdown']
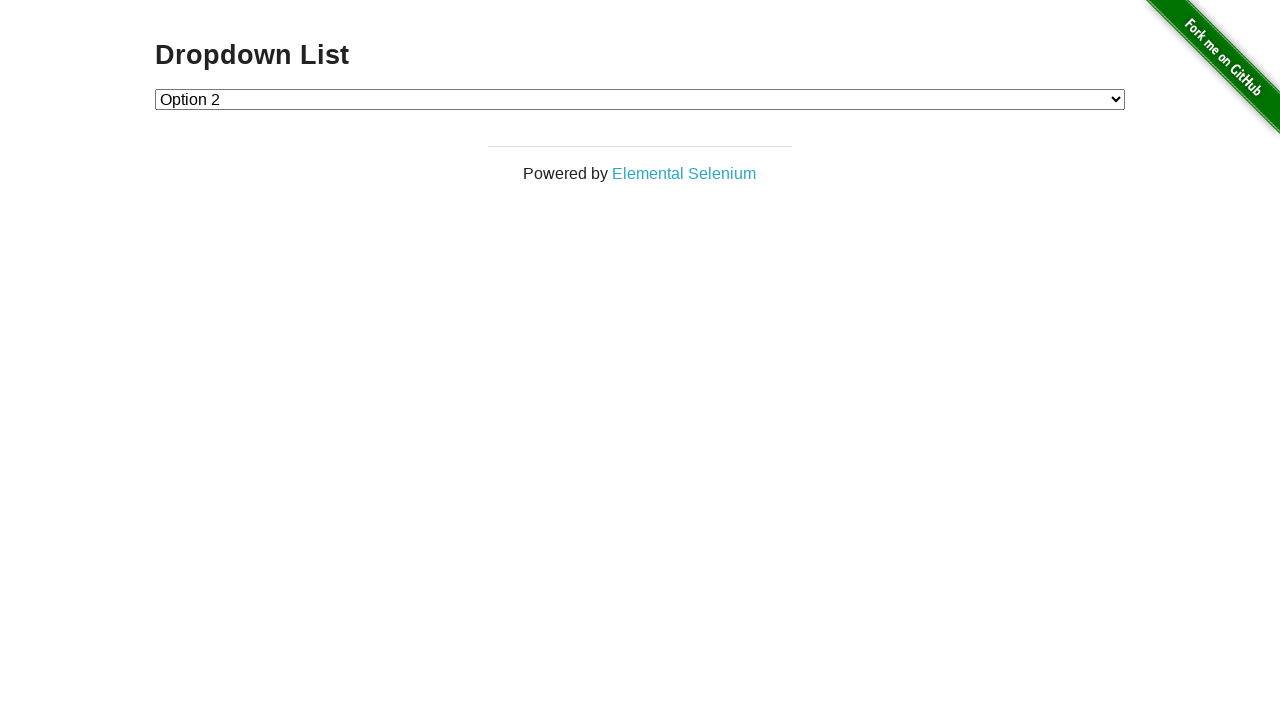

Selected dropdown option by index 1 (second option) on //select[@id='dropdown']
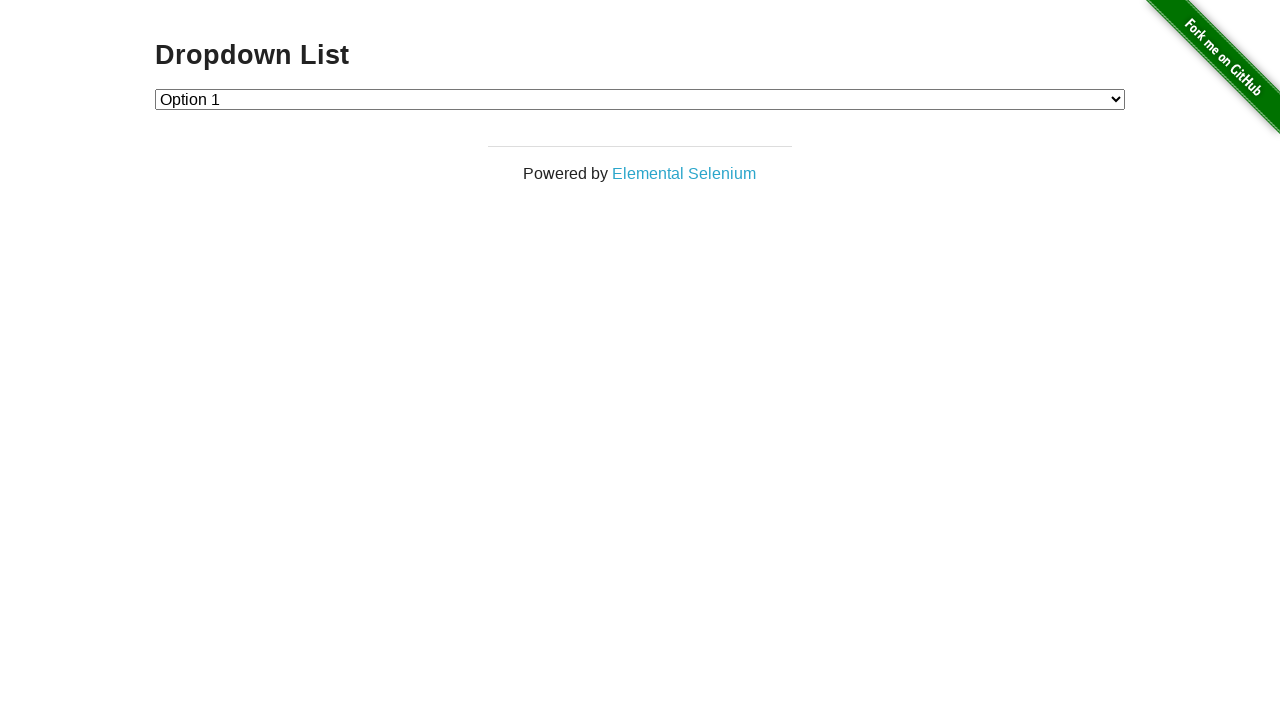

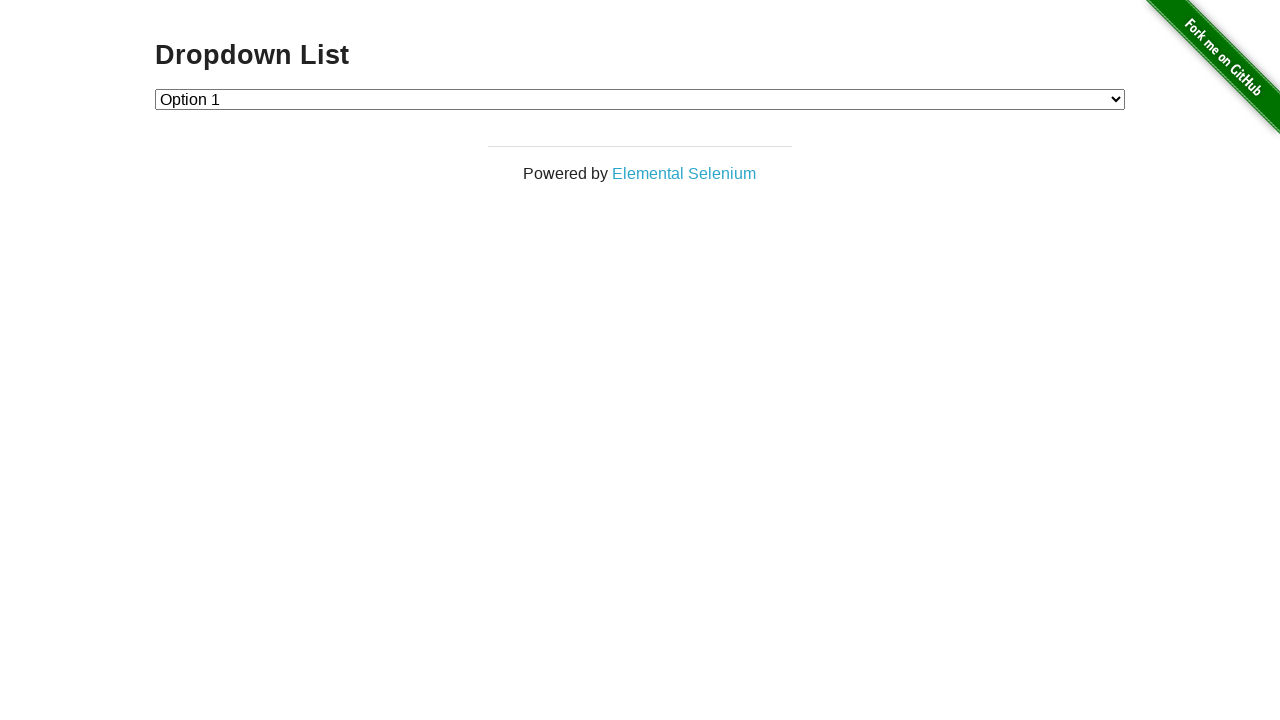